Tests XPath navigation by clicking on the "Typos" link, verifying text content on the page, and navigating back to the main page

Starting URL: https://the-internet.herokuapp.com/

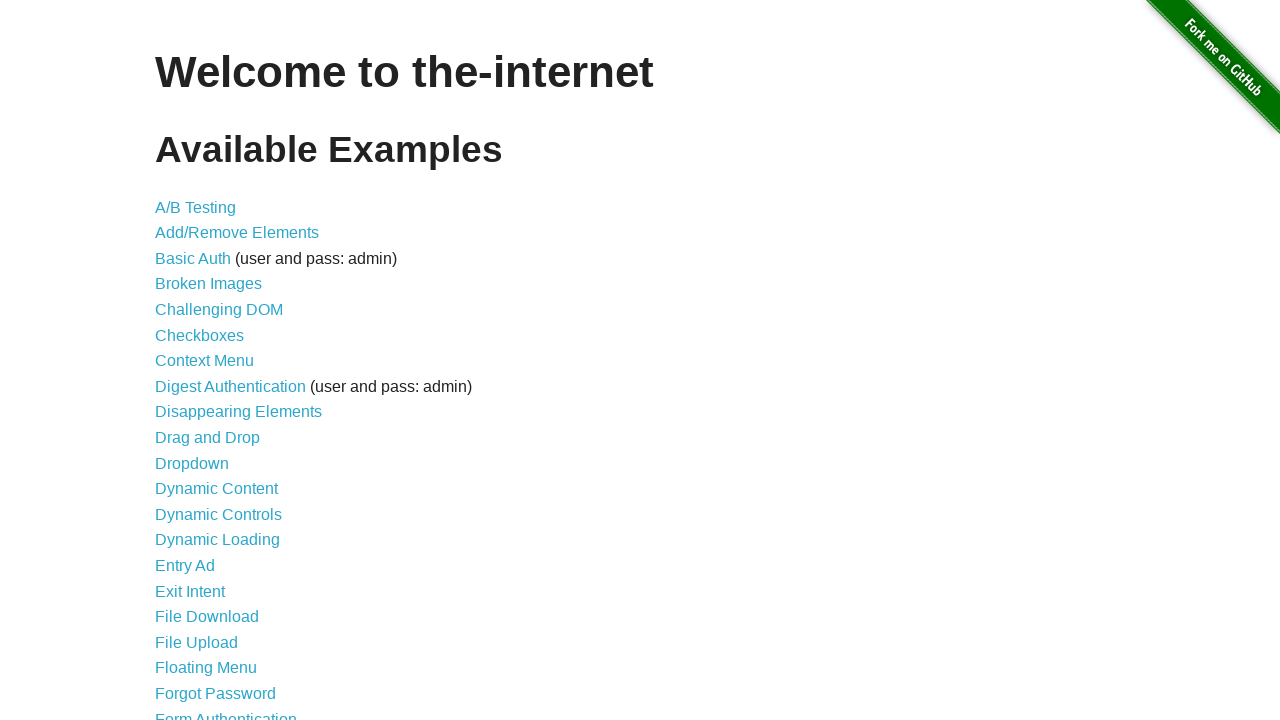

Clicked on the 'Typos' link at (176, 625) on a:has-text('Typos')
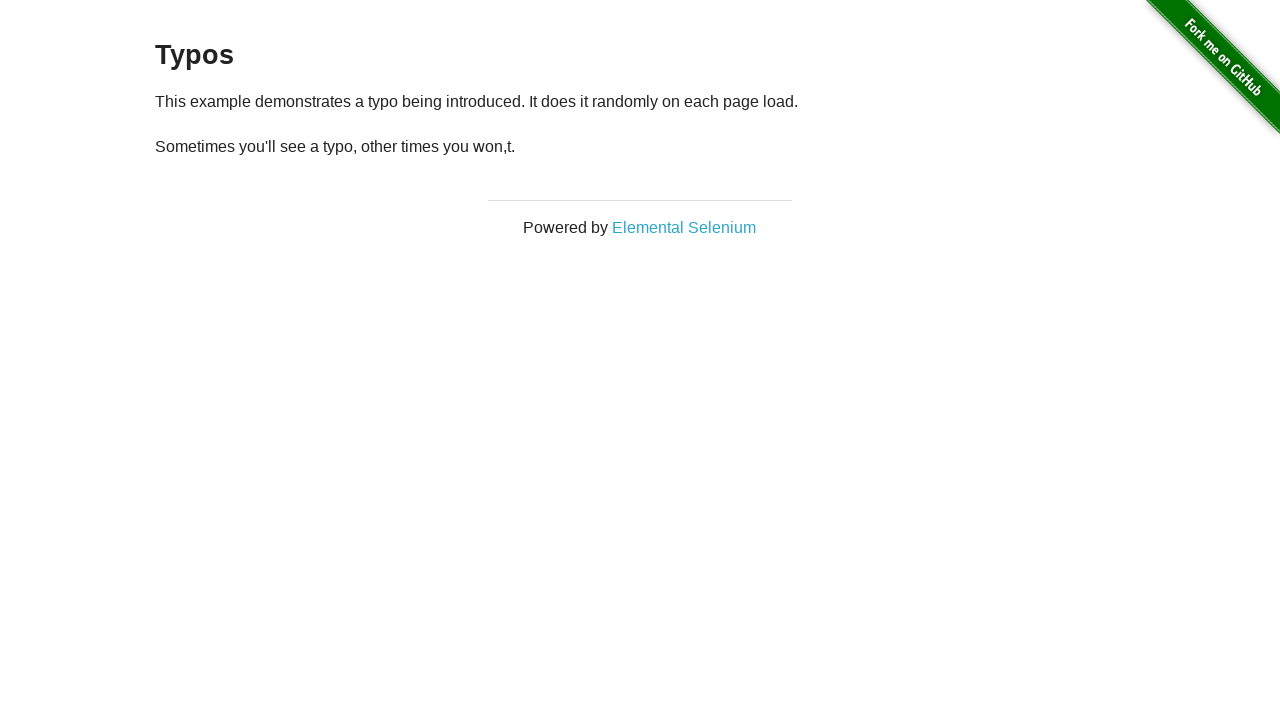

Verified paragraph containing 'other' is present on Typos page
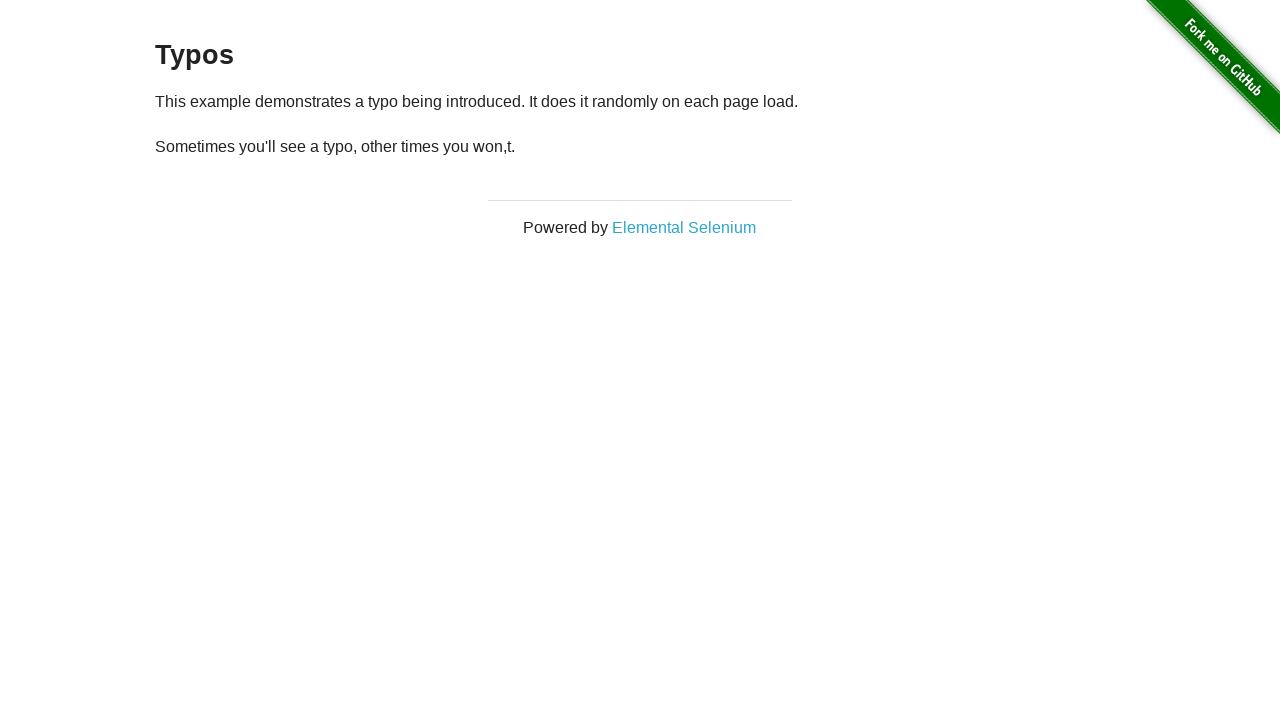

Navigated back to the main page
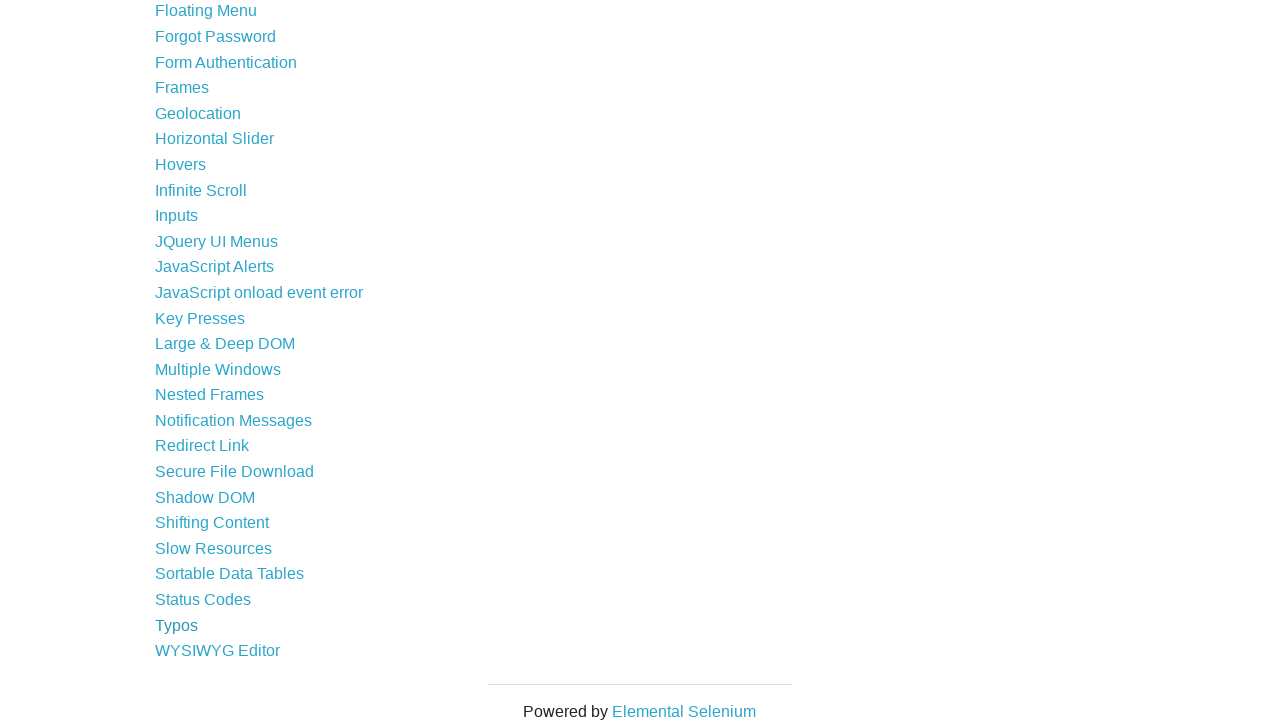

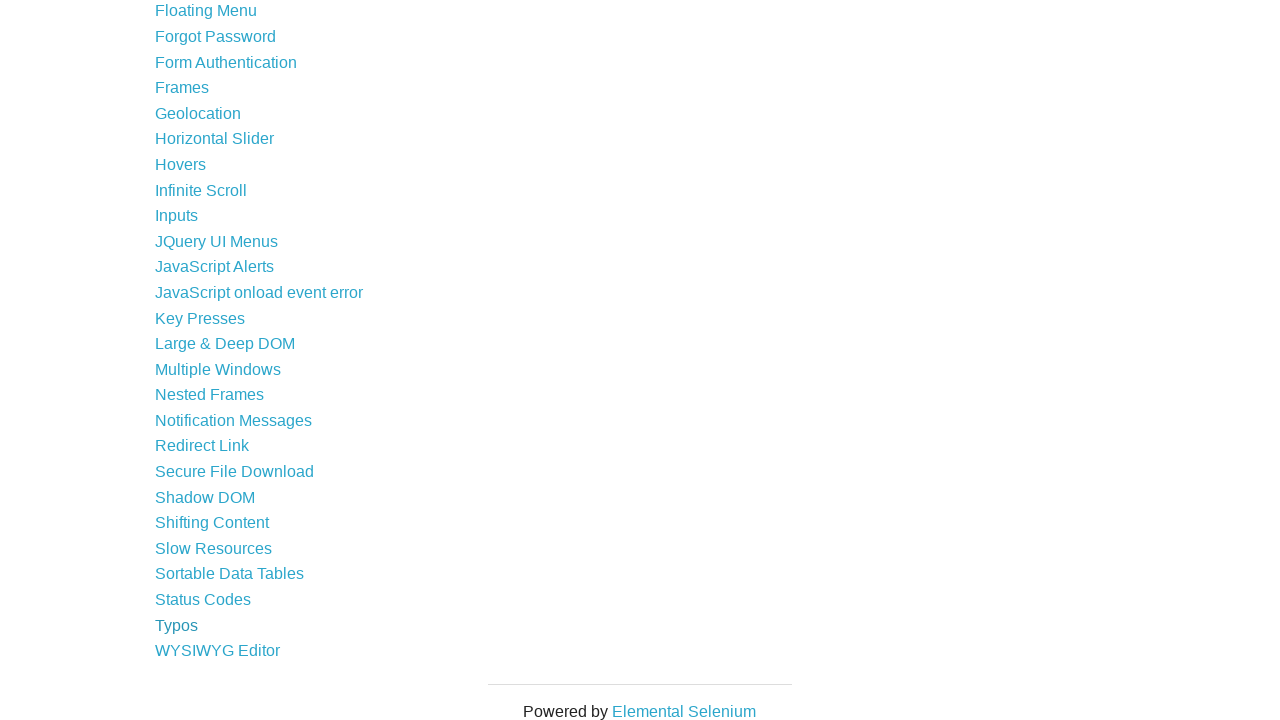